Tests multiple selection in a multi-select dropdown by selecting two ingredients

Starting URL: https://igorsmasc.github.io/praticando_selects_radio_checkbox/

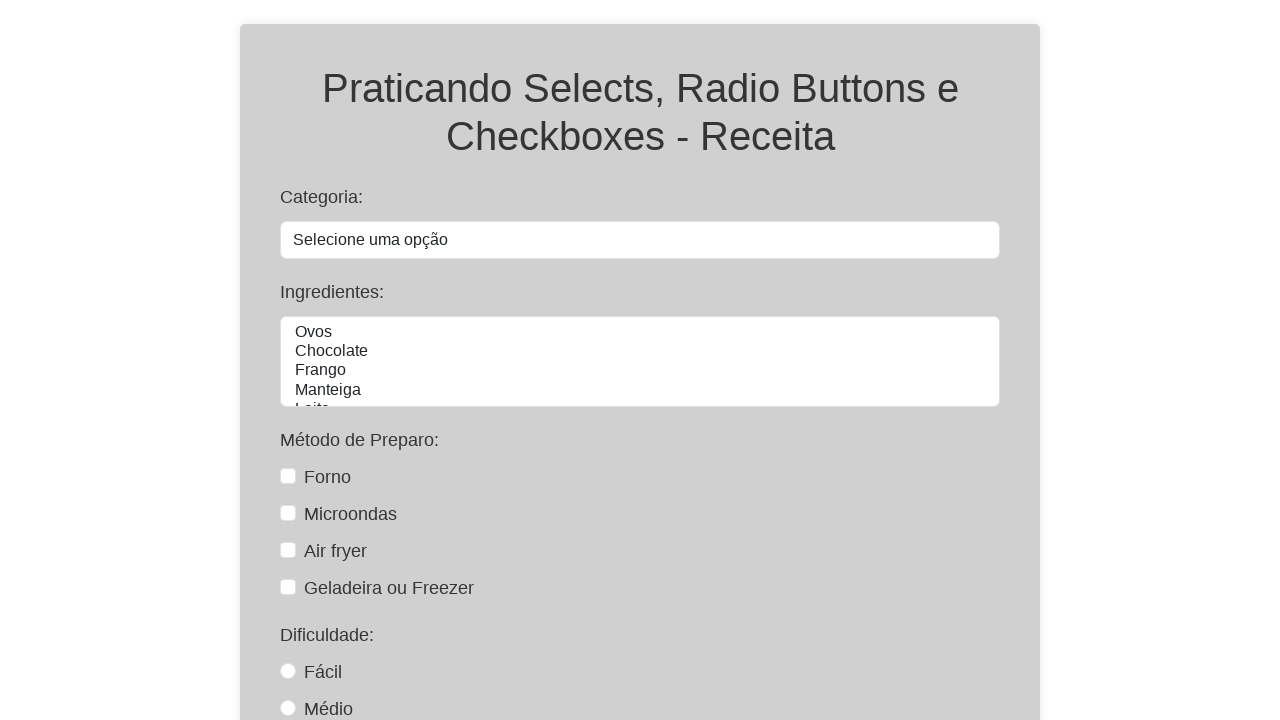

Selected two ingredients (Frango and Farinha) from multi-select dropdown on #ingredientes
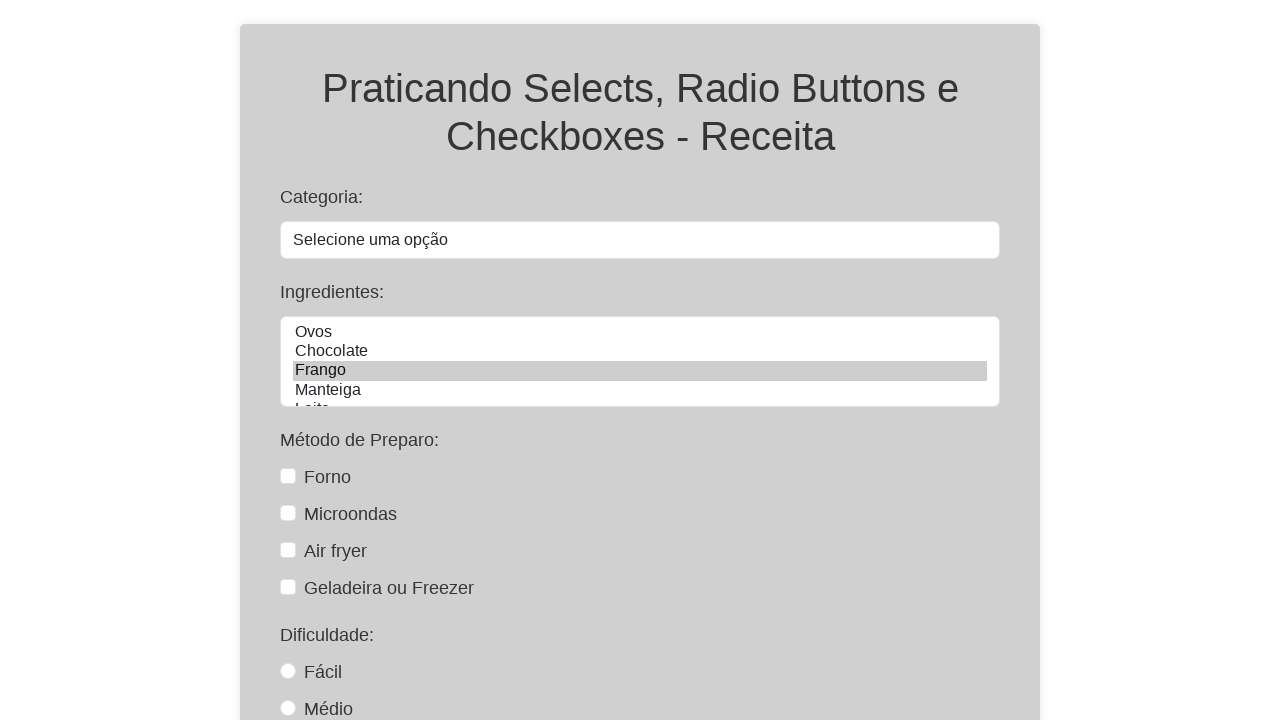

Retrieved selected options from multi-select dropdown
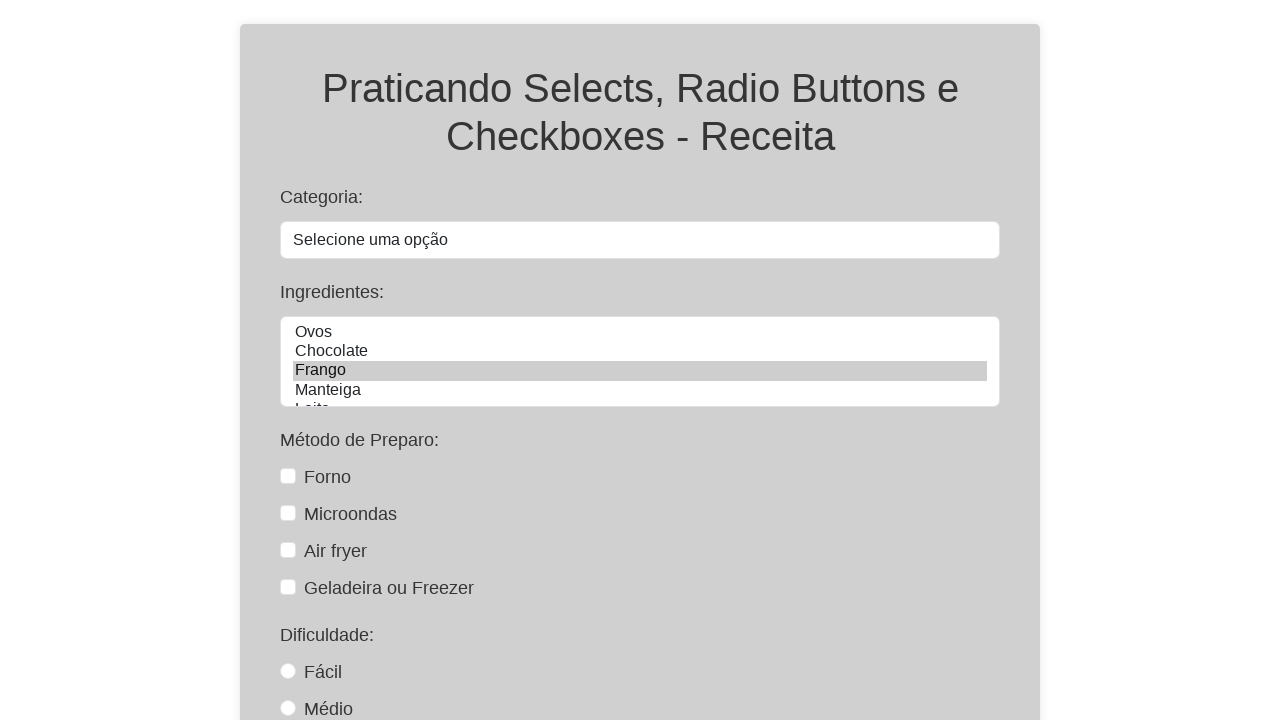

Asserted that selected values match expected ingredients (Frango, Farinha)
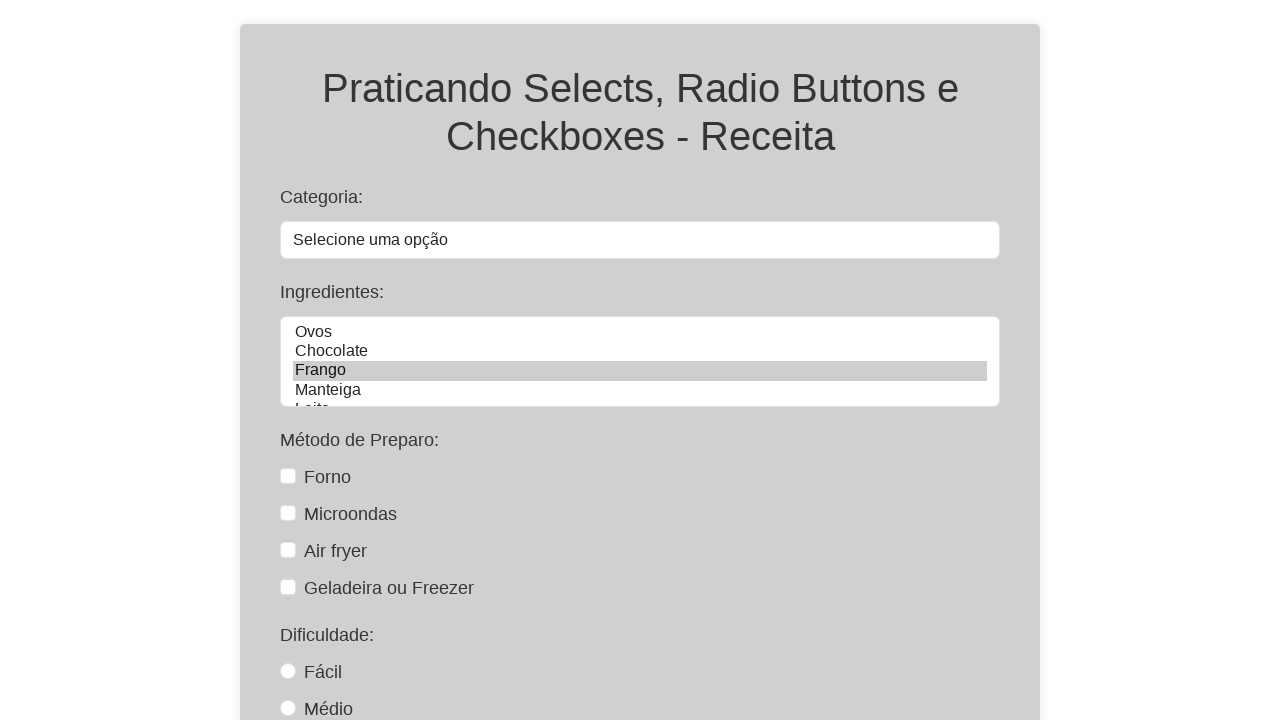

Asserted that exactly 2 ingredients were selected
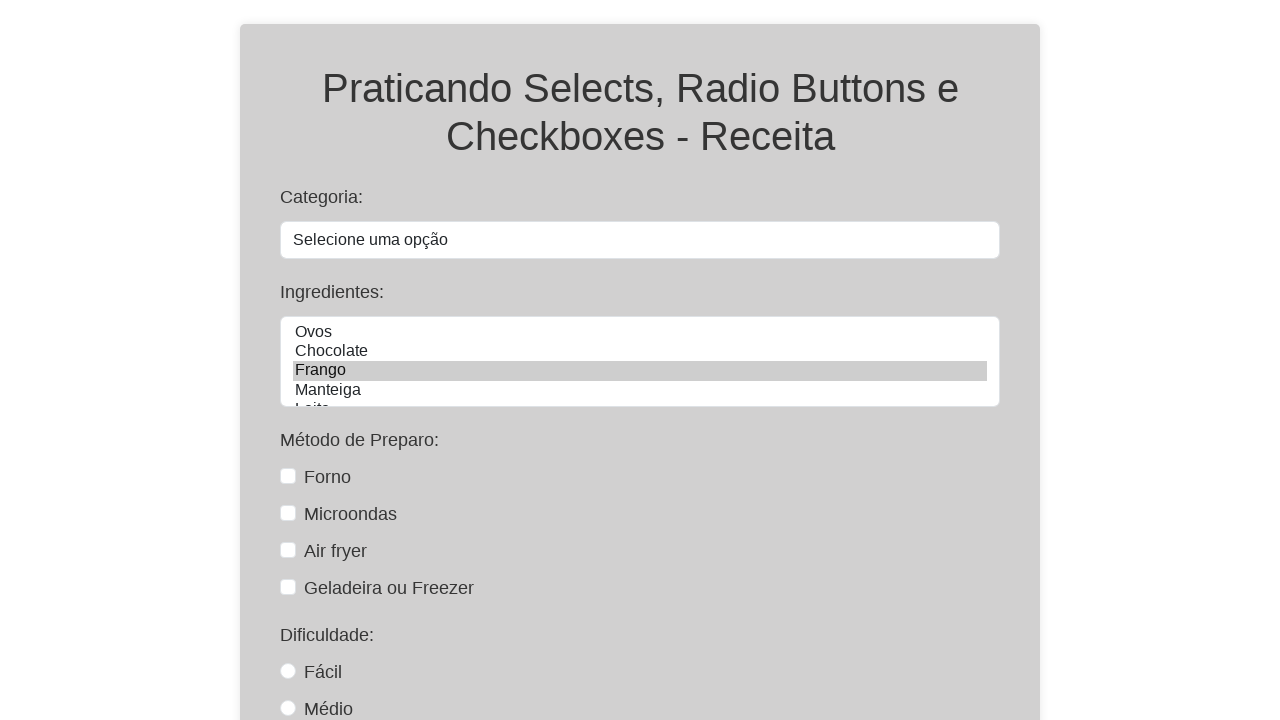

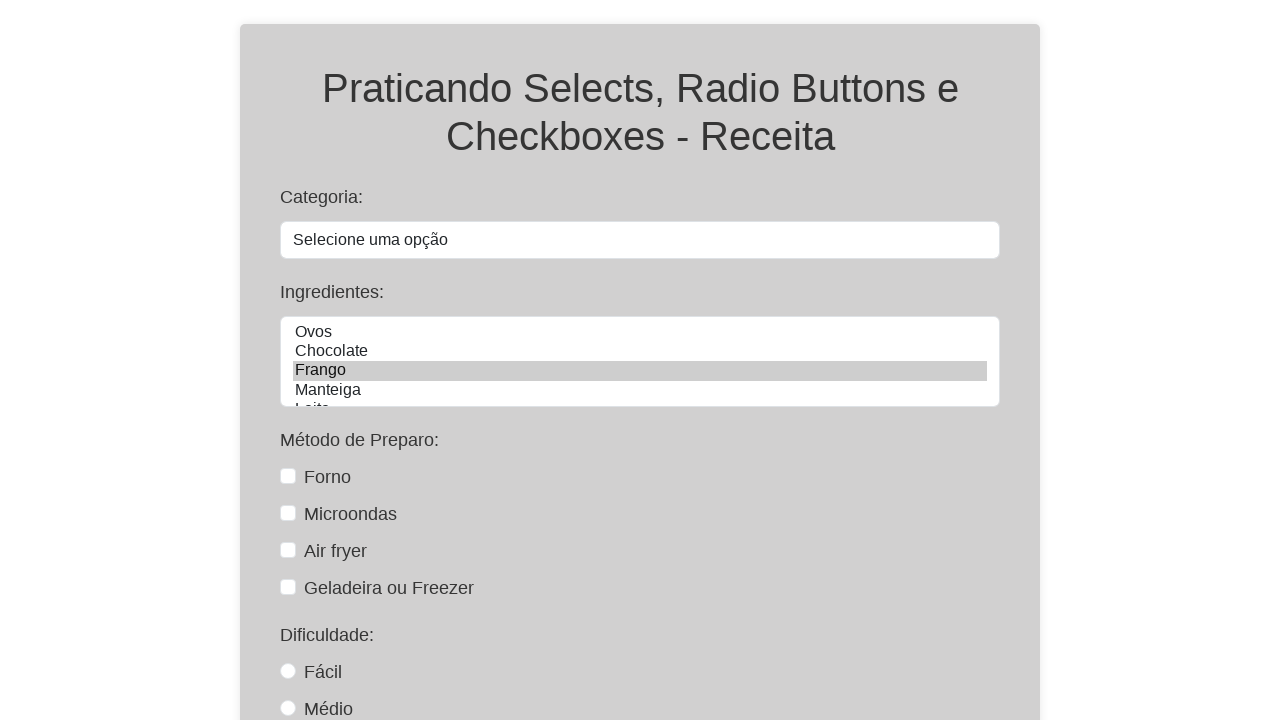